Tests entering a full name into an input field on the edit page

Starting URL: https://letcode.in/edit

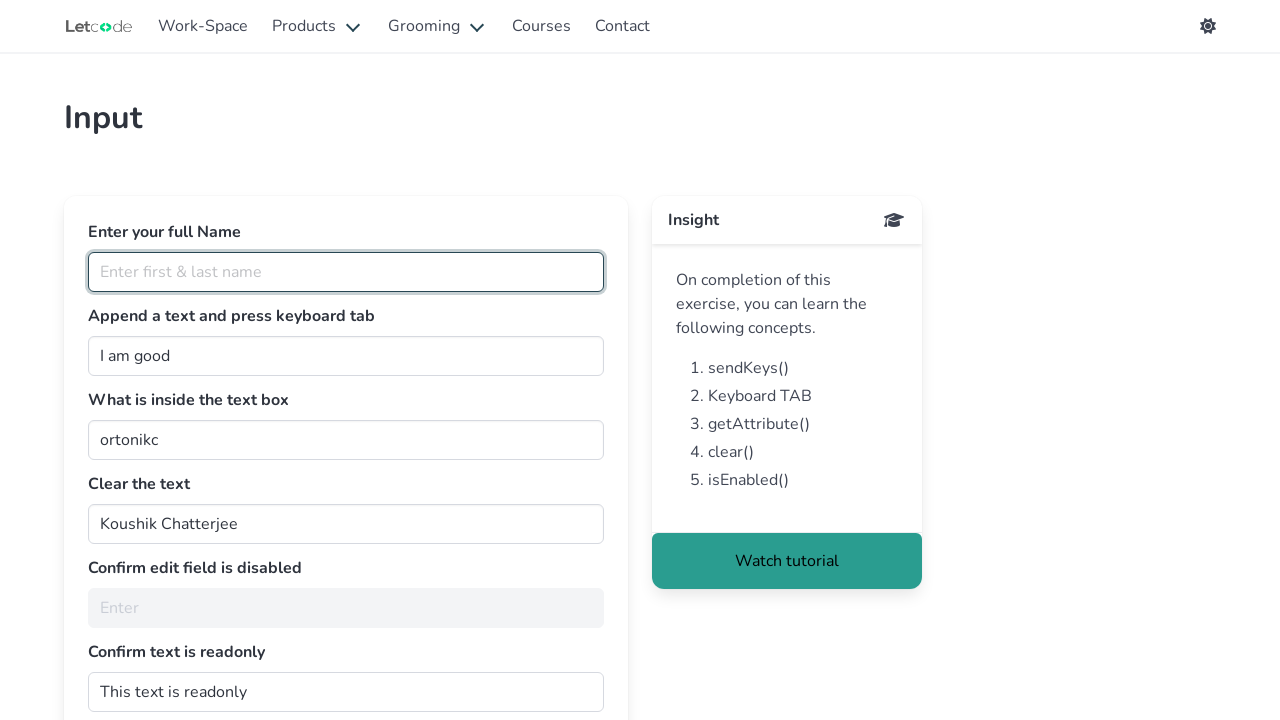

Entered full name 'Marcus Williams' into the fullName input field on #fullName
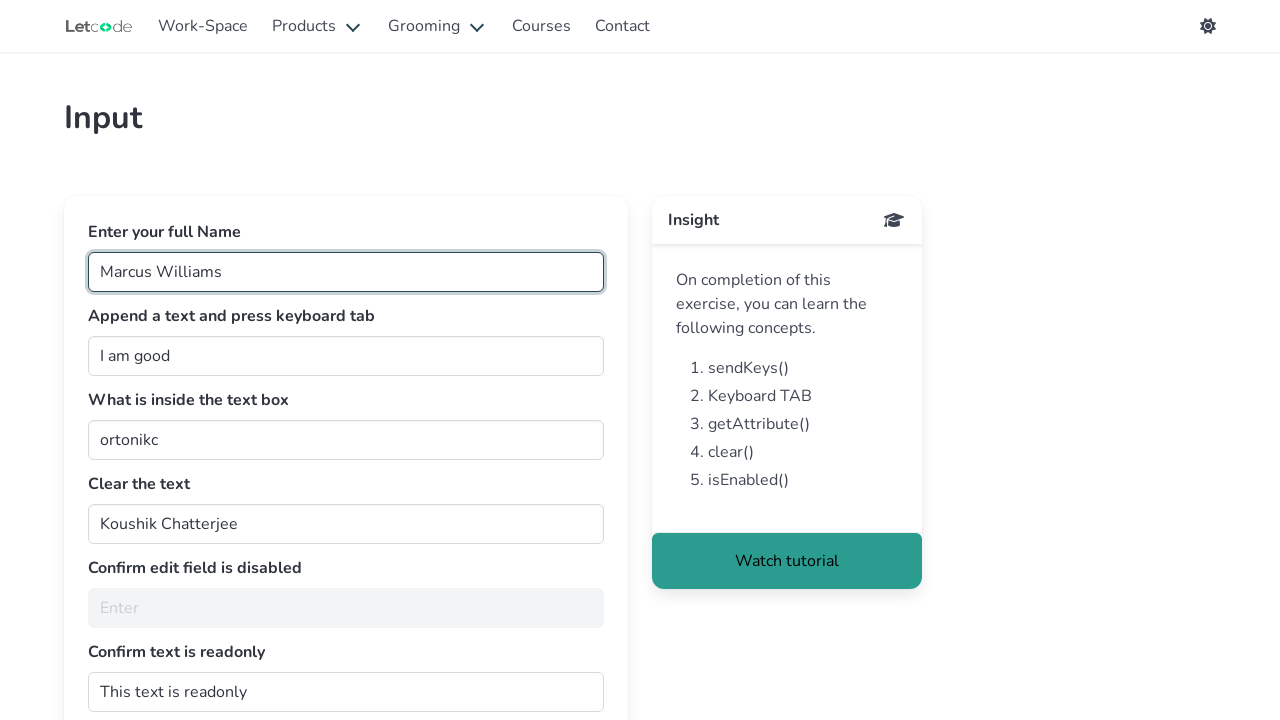

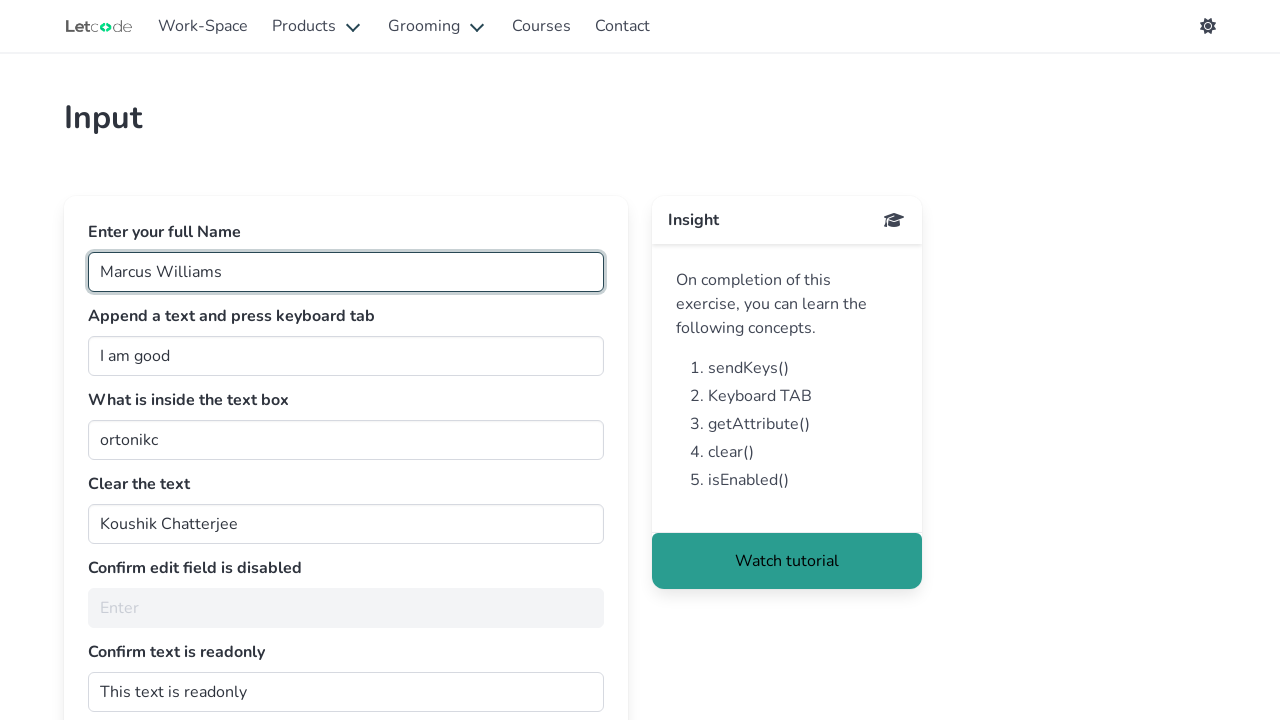